Tests accepting a JavaScript alert dialog and verifying the result message

Starting URL: https://automationfc.github.io/basic-form/index.html

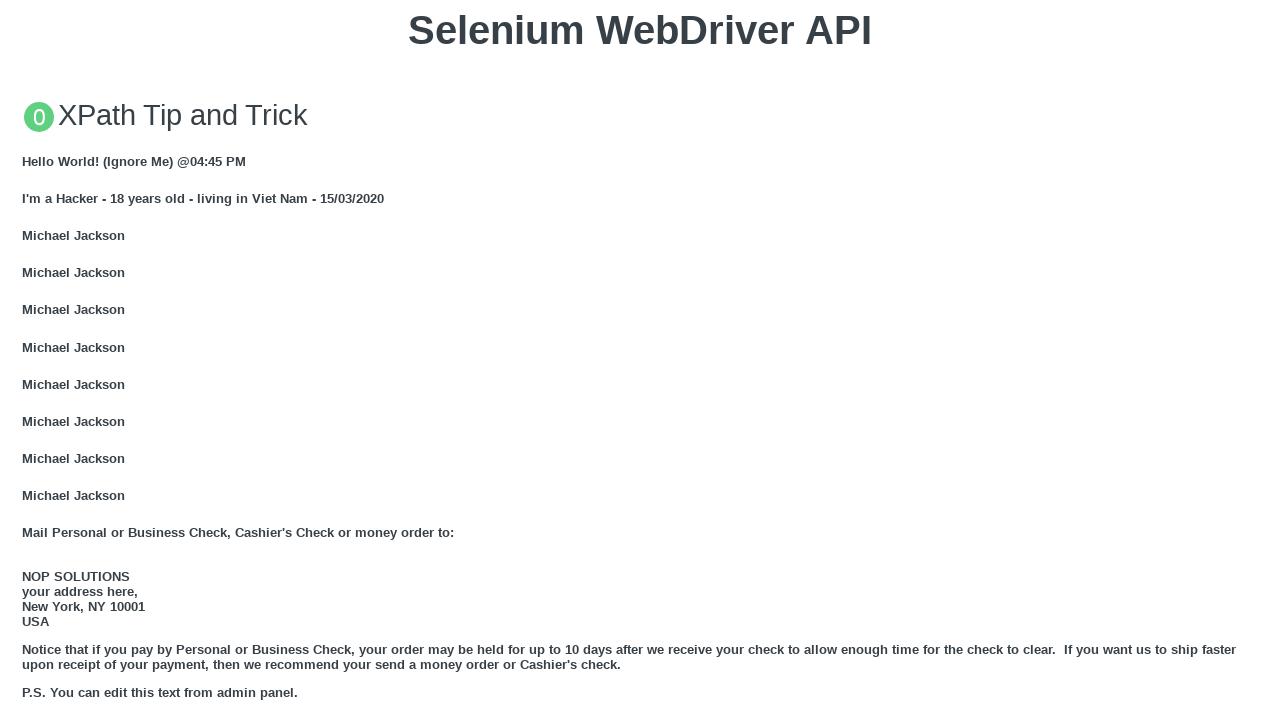

Clicked button to trigger JavaScript alert at (640, 360) on xpath=//button[contains(text(),'Click for JS Alert')]
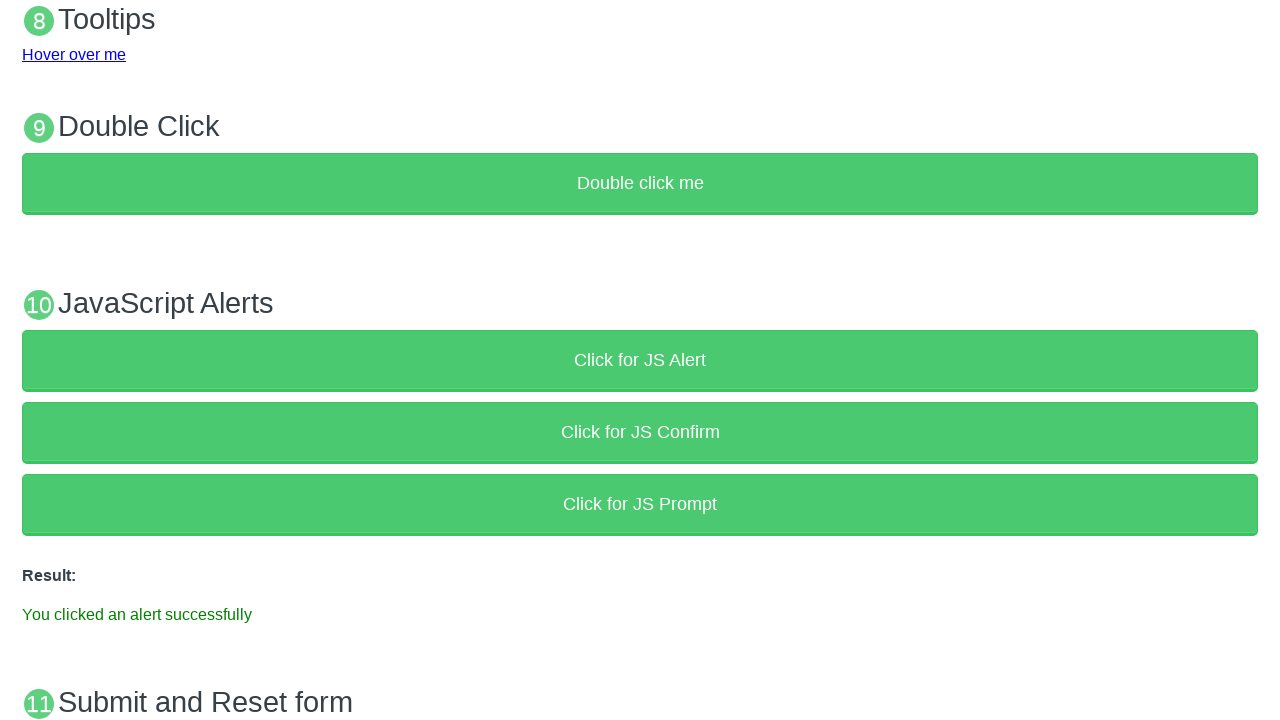

Set up dialog handler to accept alert
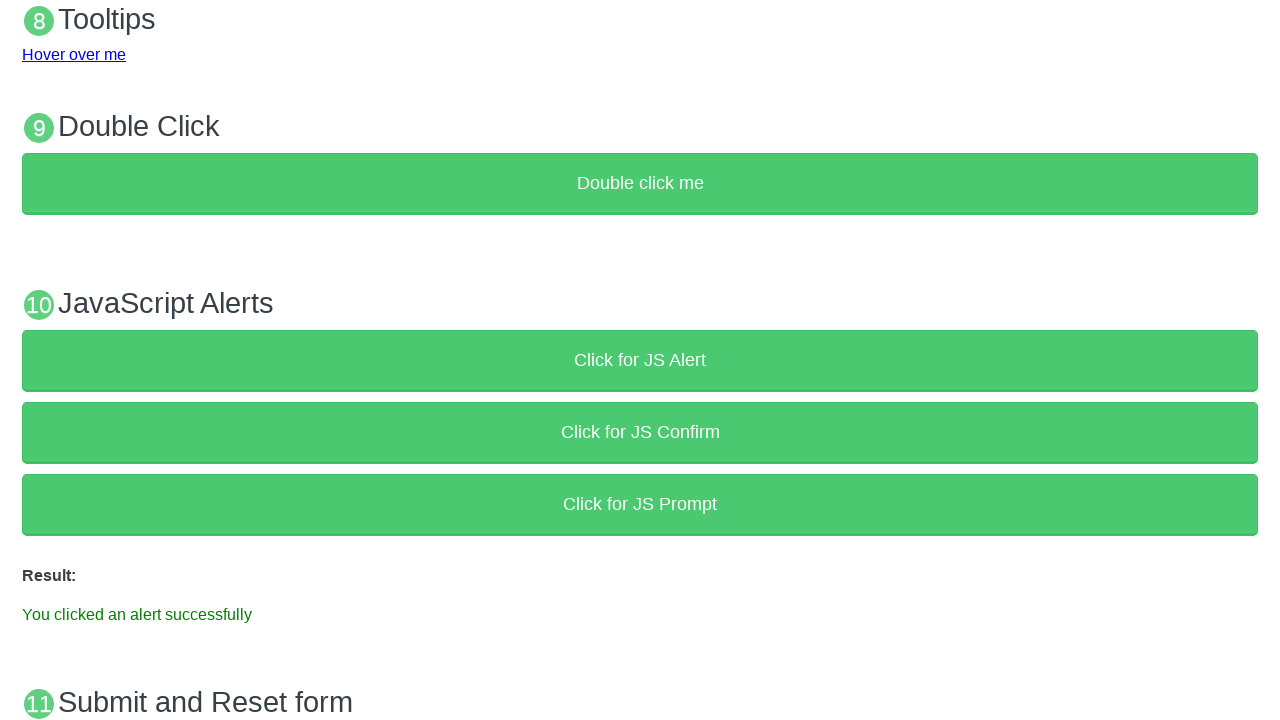

Verified success message 'You clicked an alert successfully' appeared
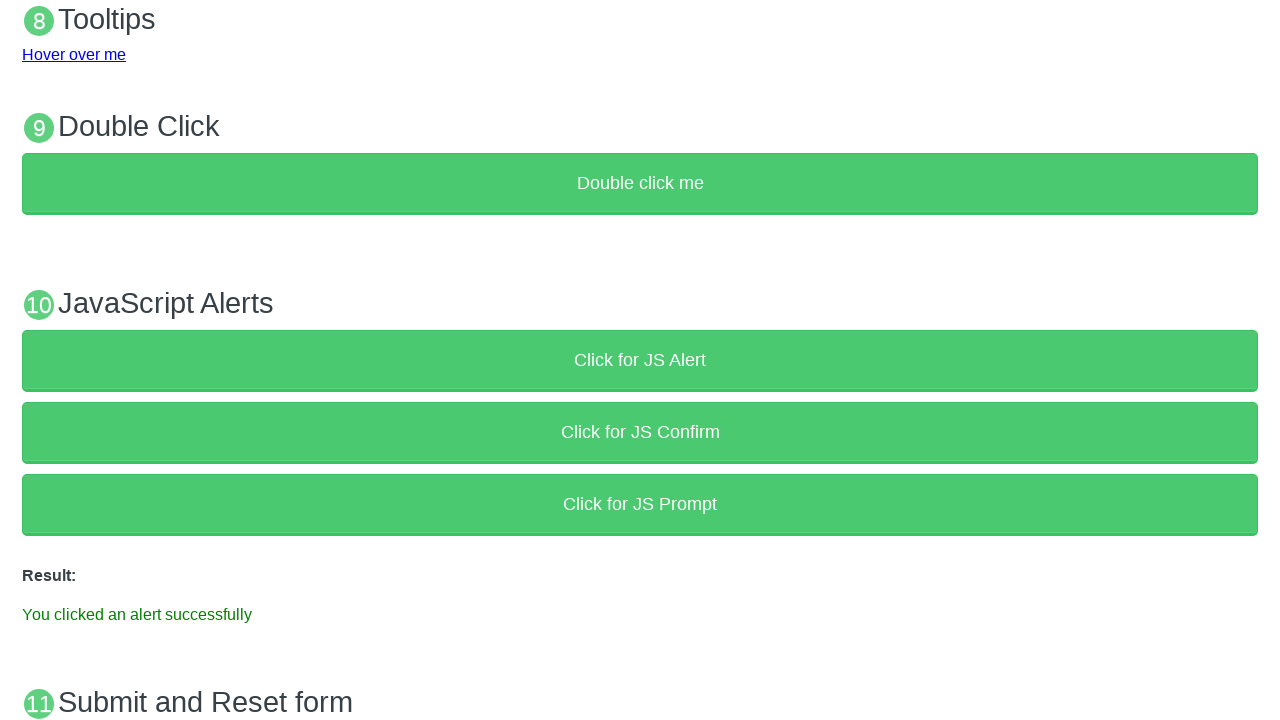

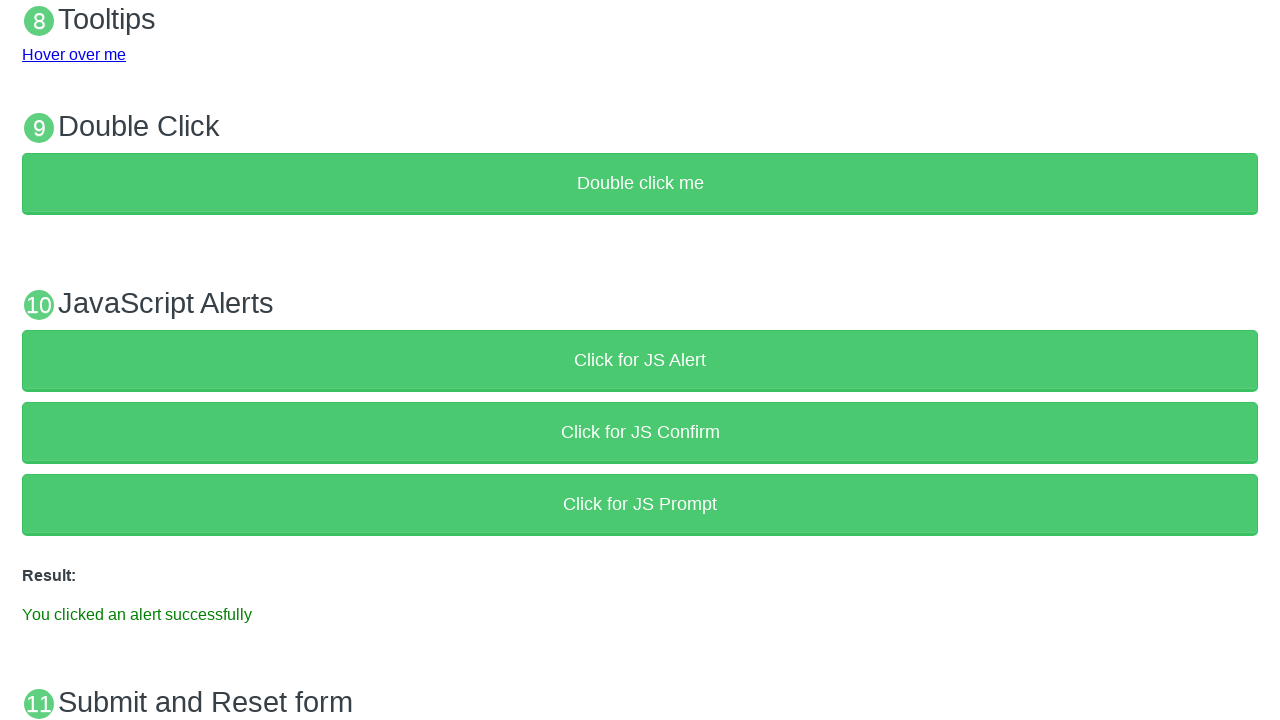